Navigates to the Selenium downloads page, retrieves the page title and URL, then maximizes and minimizes the browser window.

Starting URL: https://www.selenium.dev/downloads/

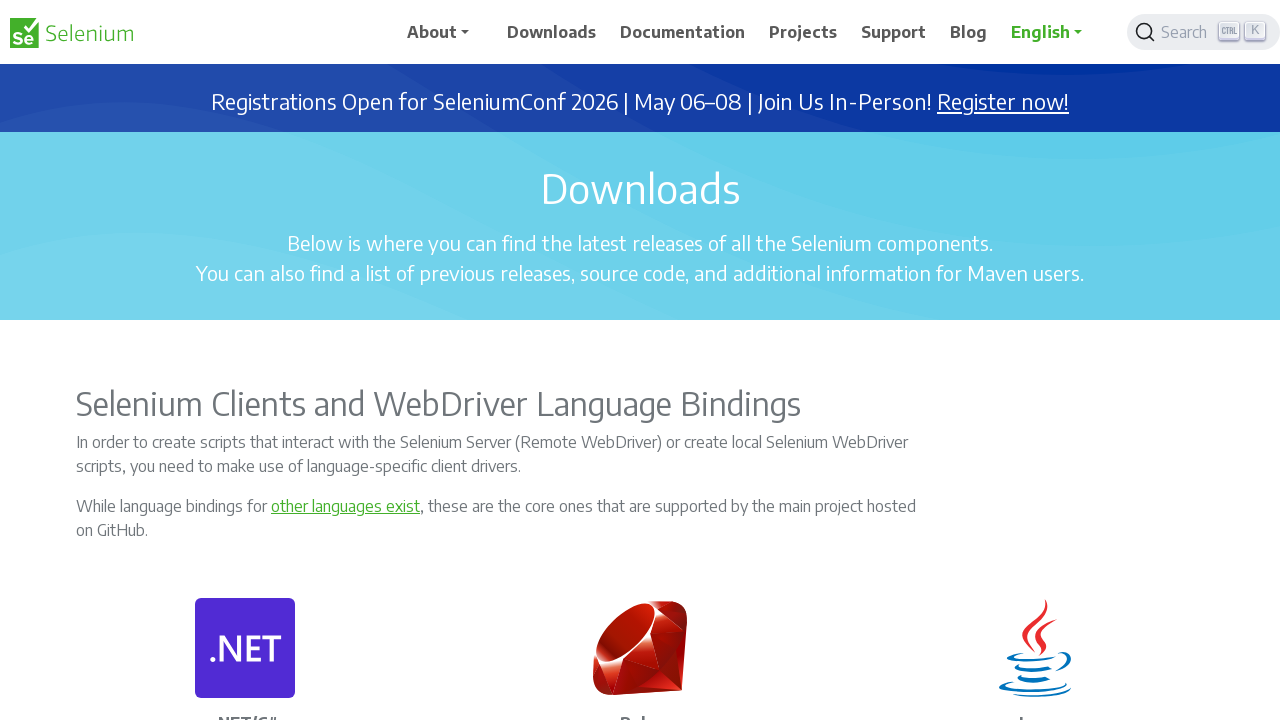

Retrieved page title
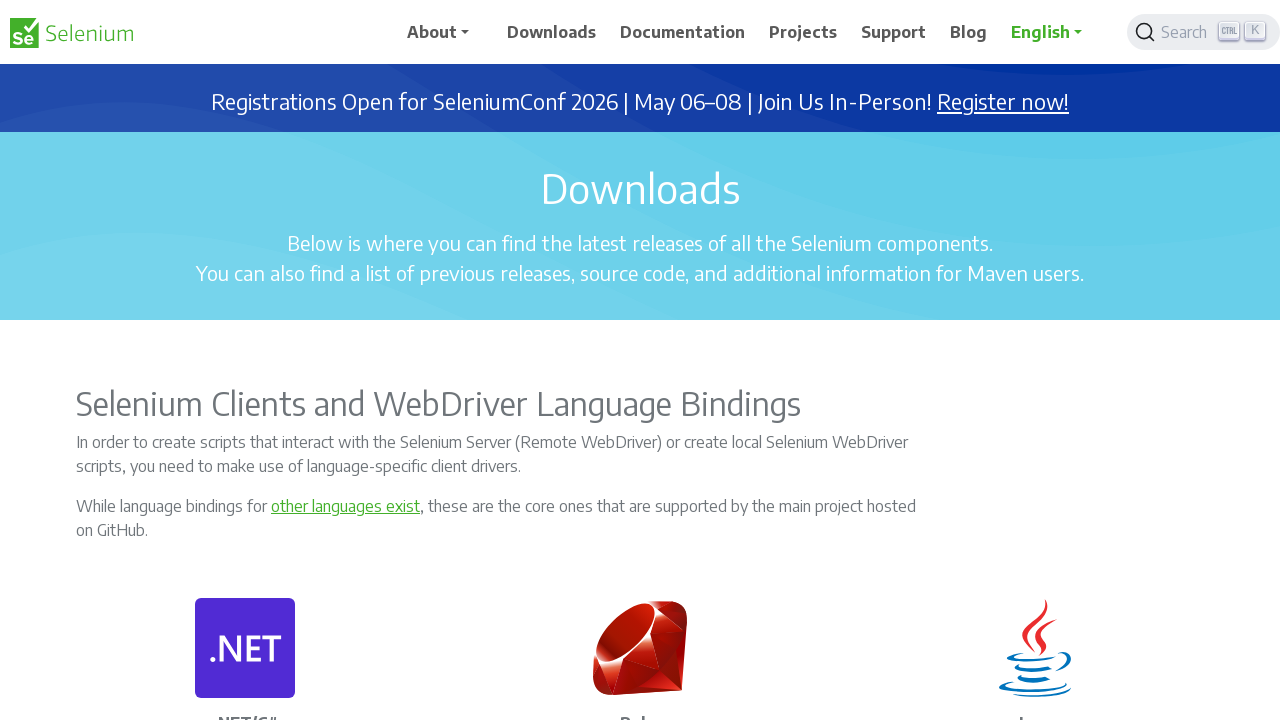

Retrieved current page URL
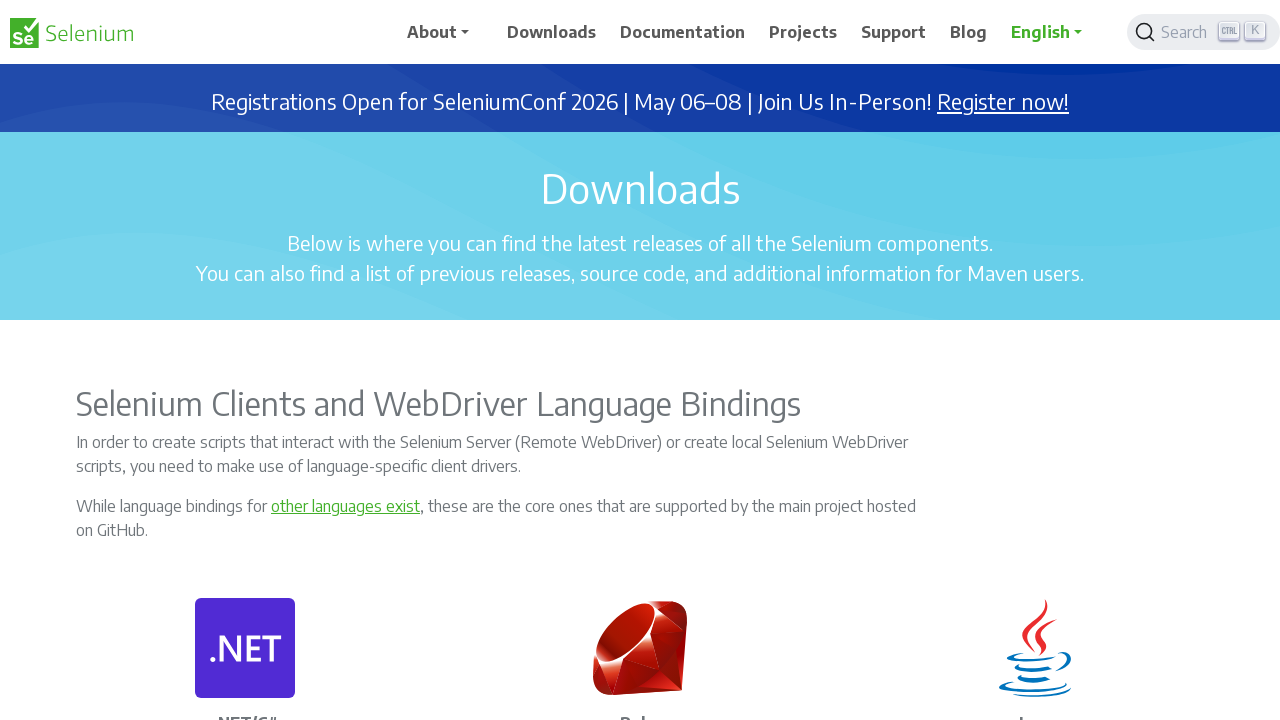

Maximized browser window to 1920x1080
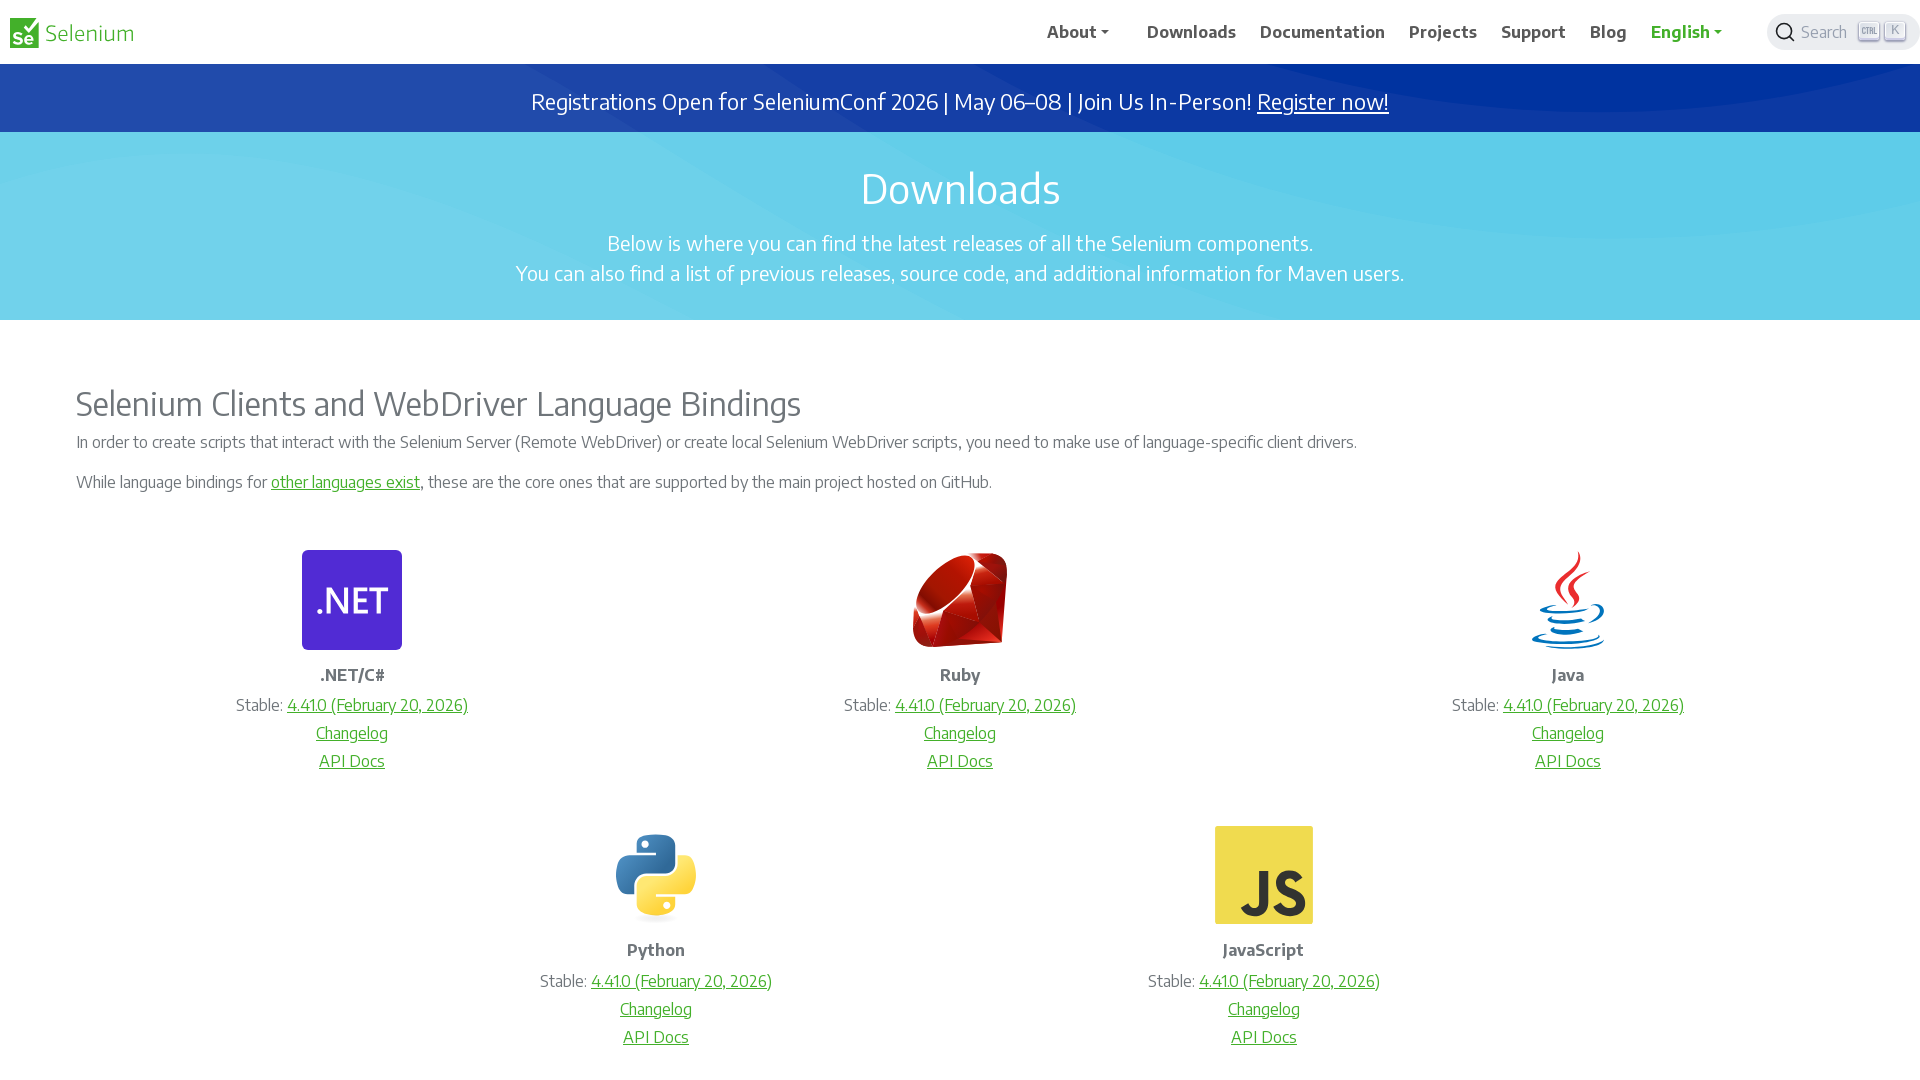

Minimized browser window to 800x600
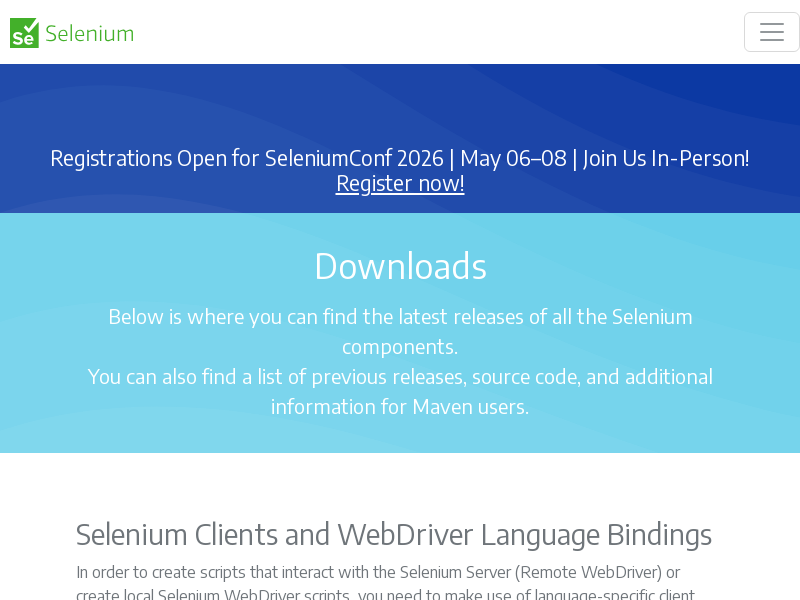

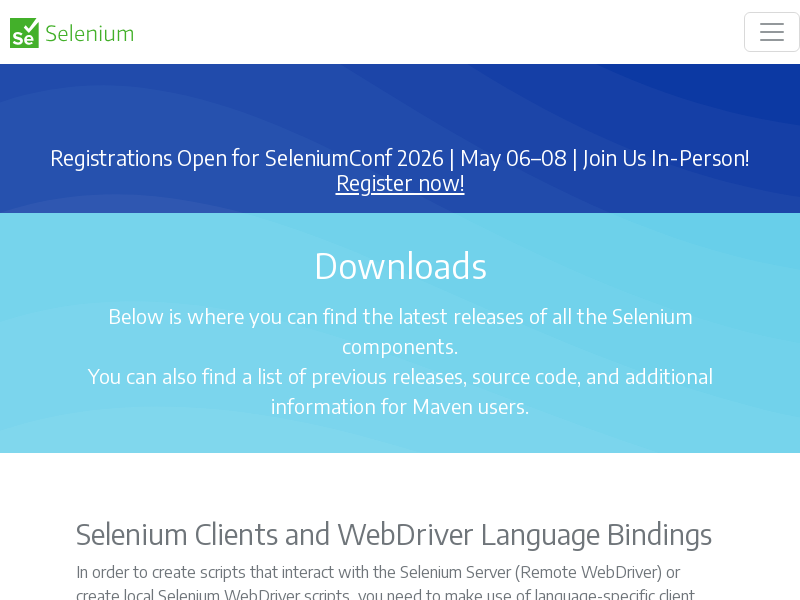